Navigates to a Taipei bus route information page and verifies that bus station links and arrival time elements are displayed on the page.

Starting URL: https://pda5284.gov.taipei/MQS/route.jsp?rid=10417

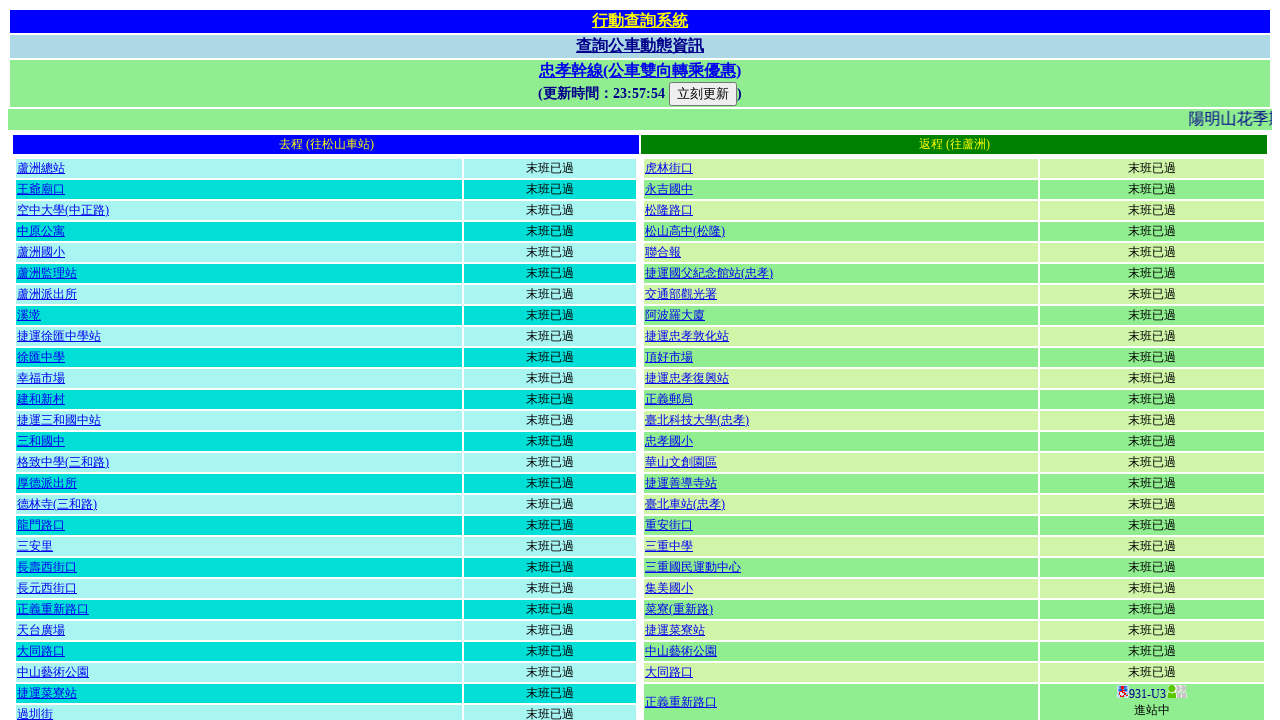

Waited for bus station links to load
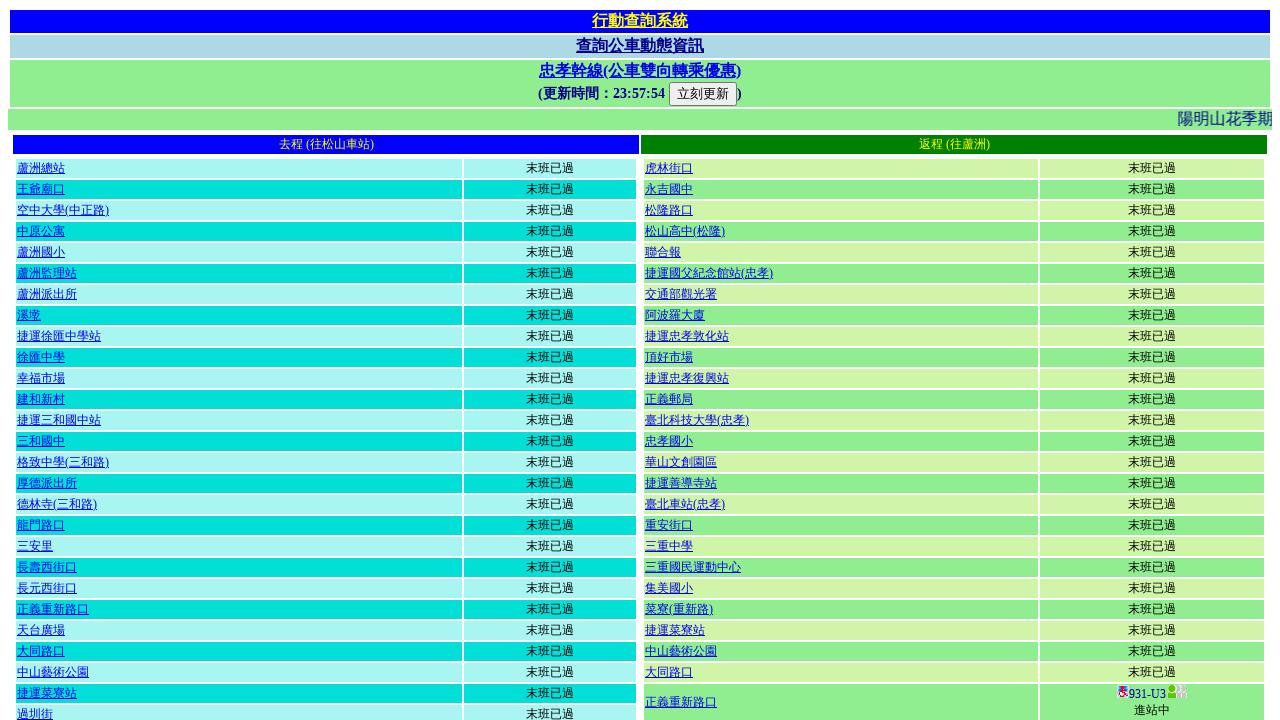

Waited for arrival time elements to load
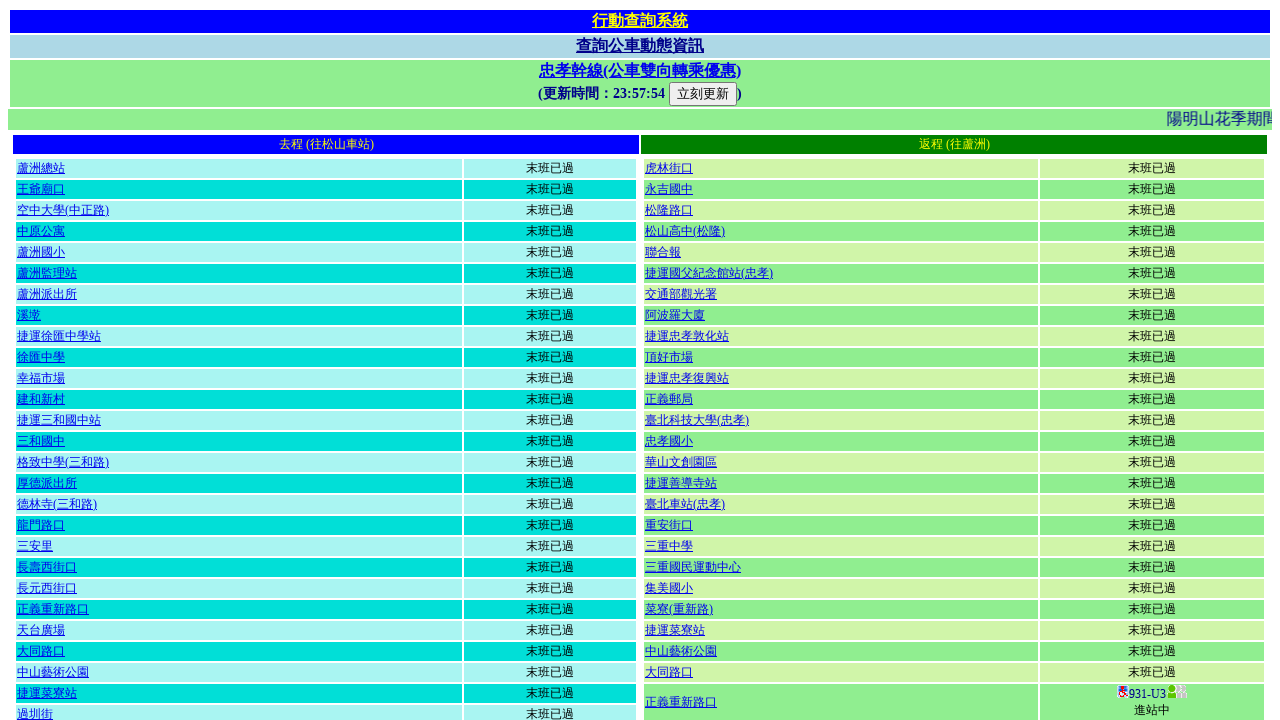

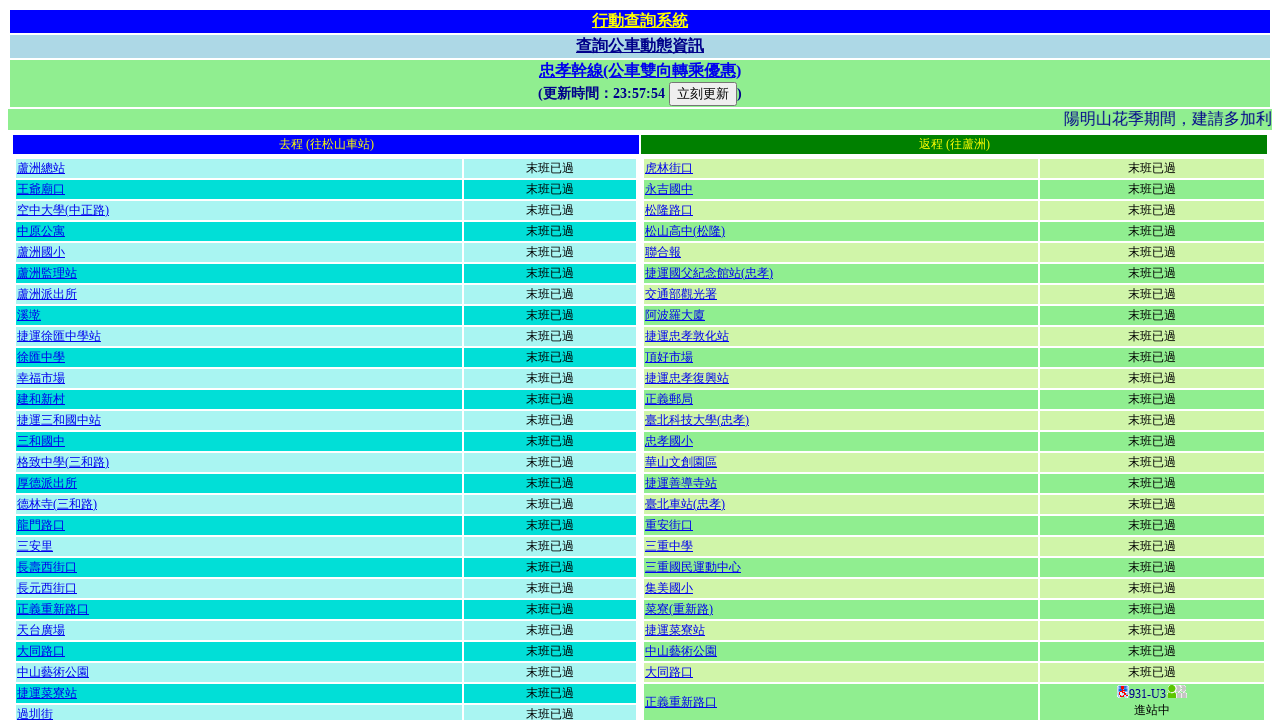